Tests iframe handling by switching to an iframe and entering text with special characters into an input field

Starting URL: https://demo.automationtesting.in/Frames.html

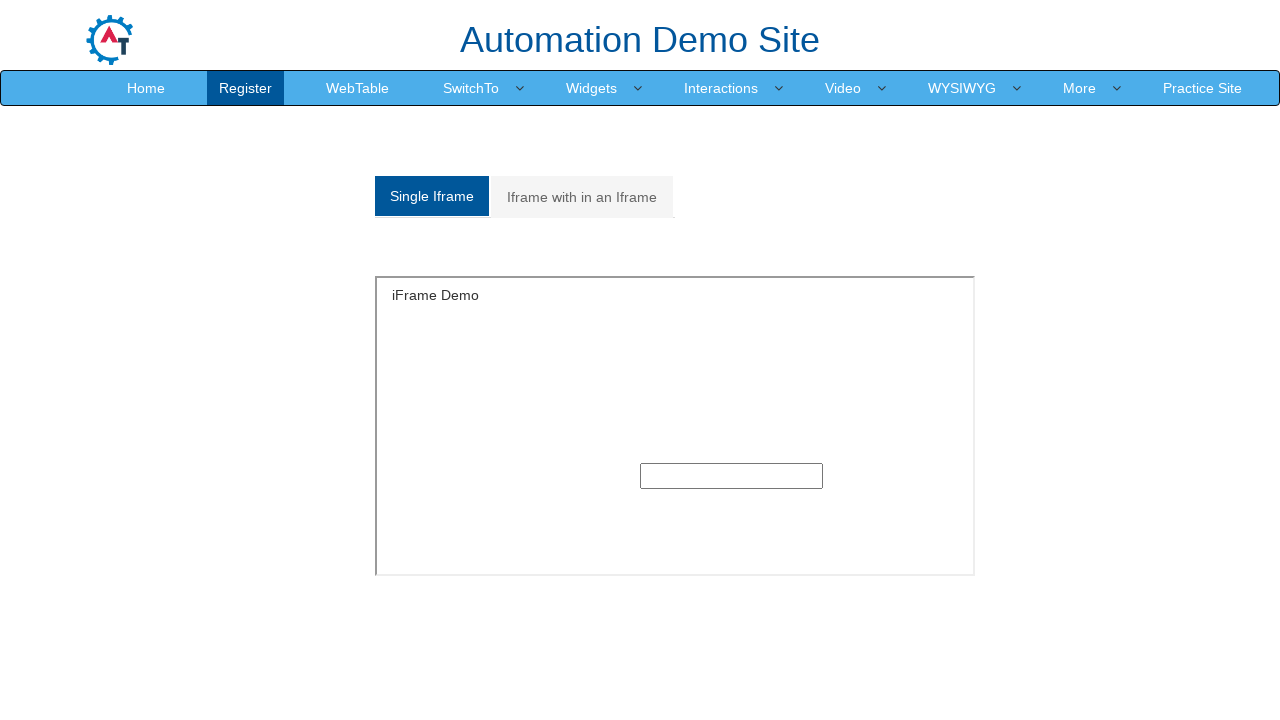

Located iframe with id 'singleframe'
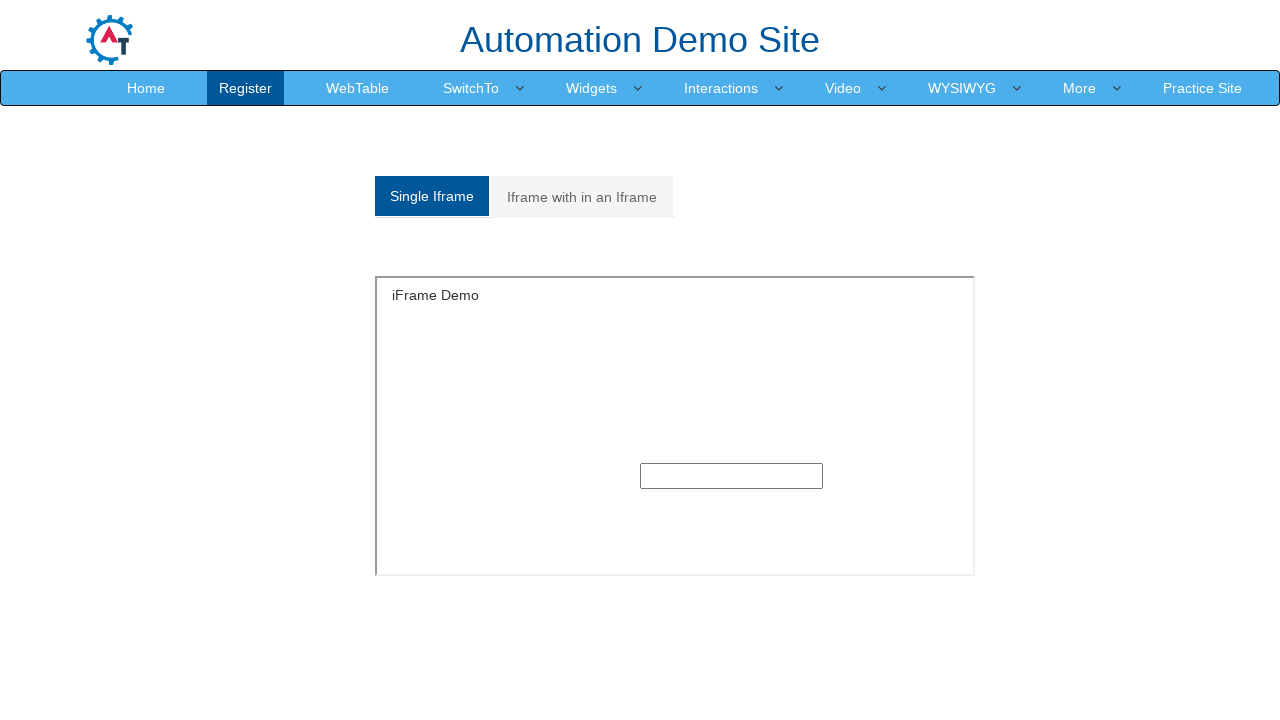

Entered special characters '[+] [-] [*] [/] [`] [\'] [\"] [^] [¨] [ç] [:] [;] [_]' into text input field within iframe on #singleframe >> internal:control=enter-frame >> (//input[@type='text'])[1]
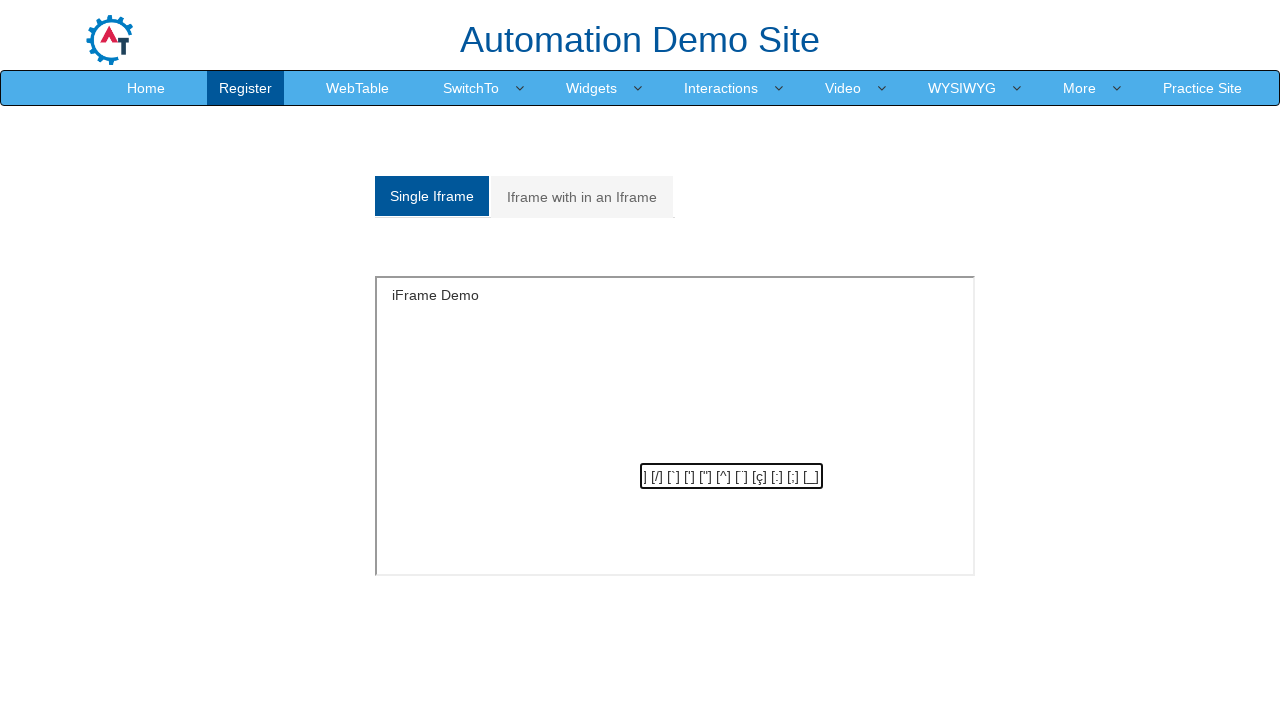

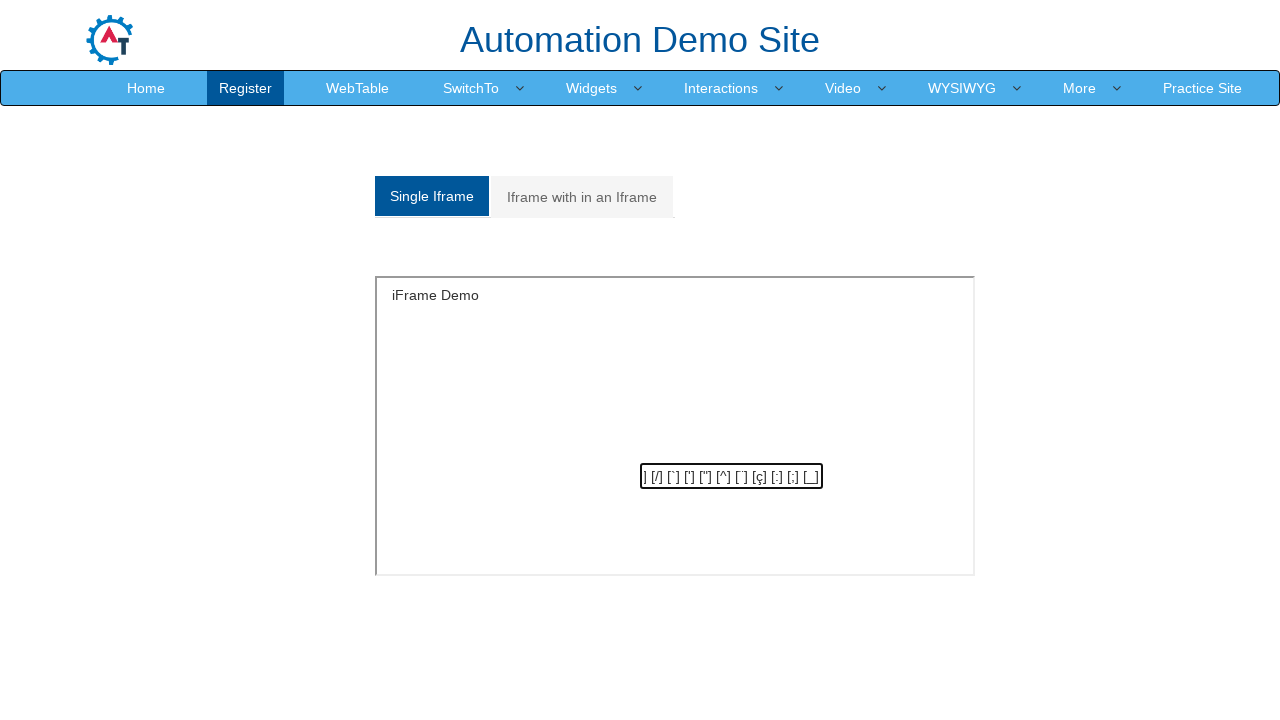